Tests clicking the green success button and verifies its ID changes after clicking (dynamic element test)

Starting URL: http://the-internet.herokuapp.com/challenging_dom

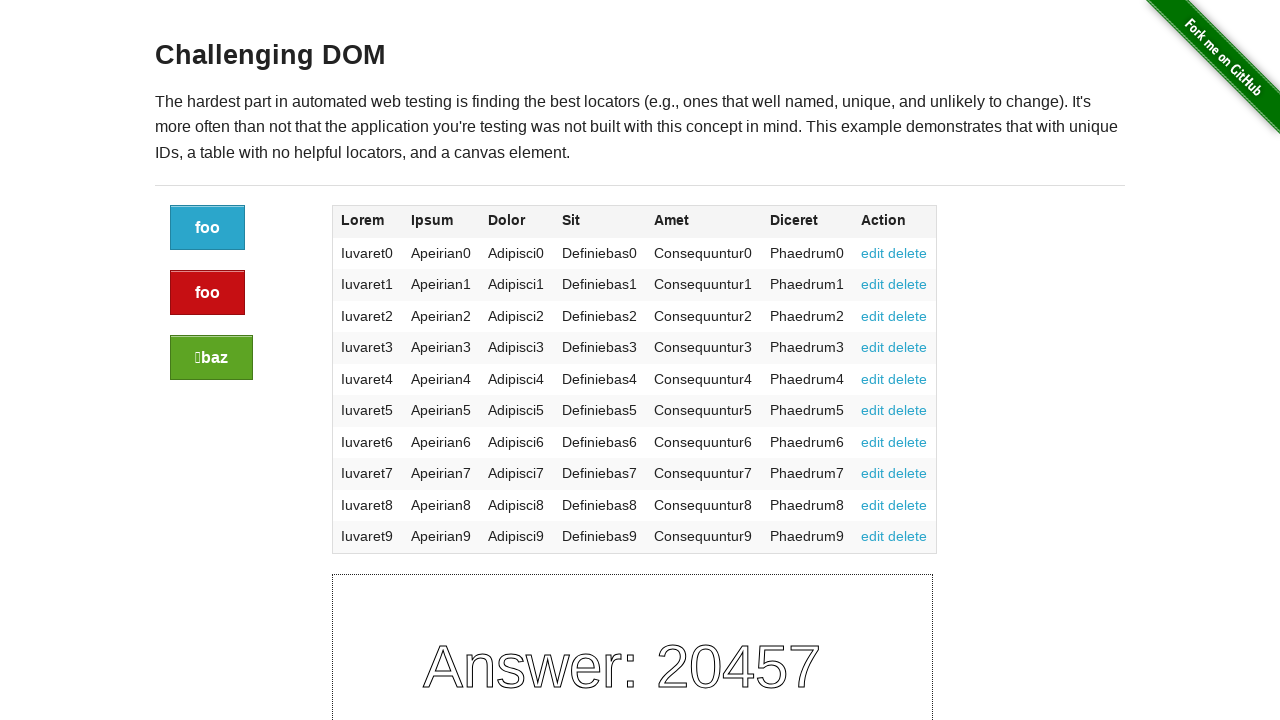

Located the green success button element
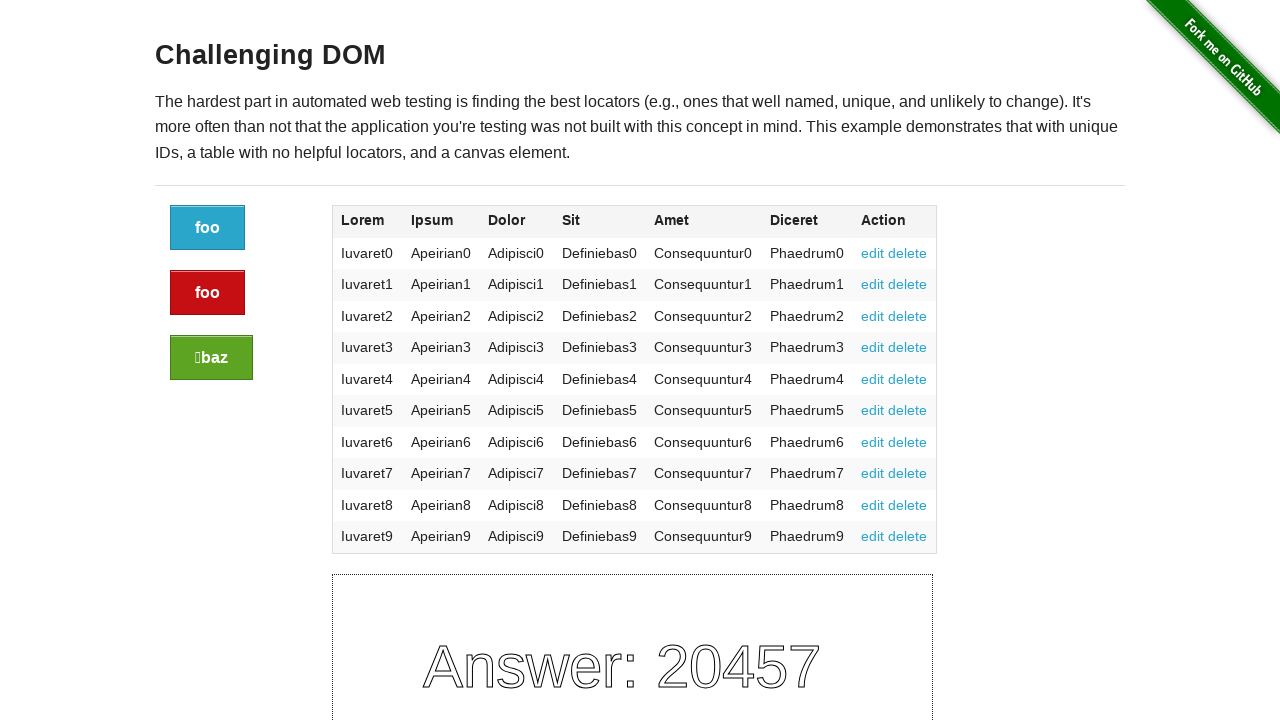

Retrieved initial button ID: 4aaa4a70-f762-013e-aac5-62bb34ff9fd4
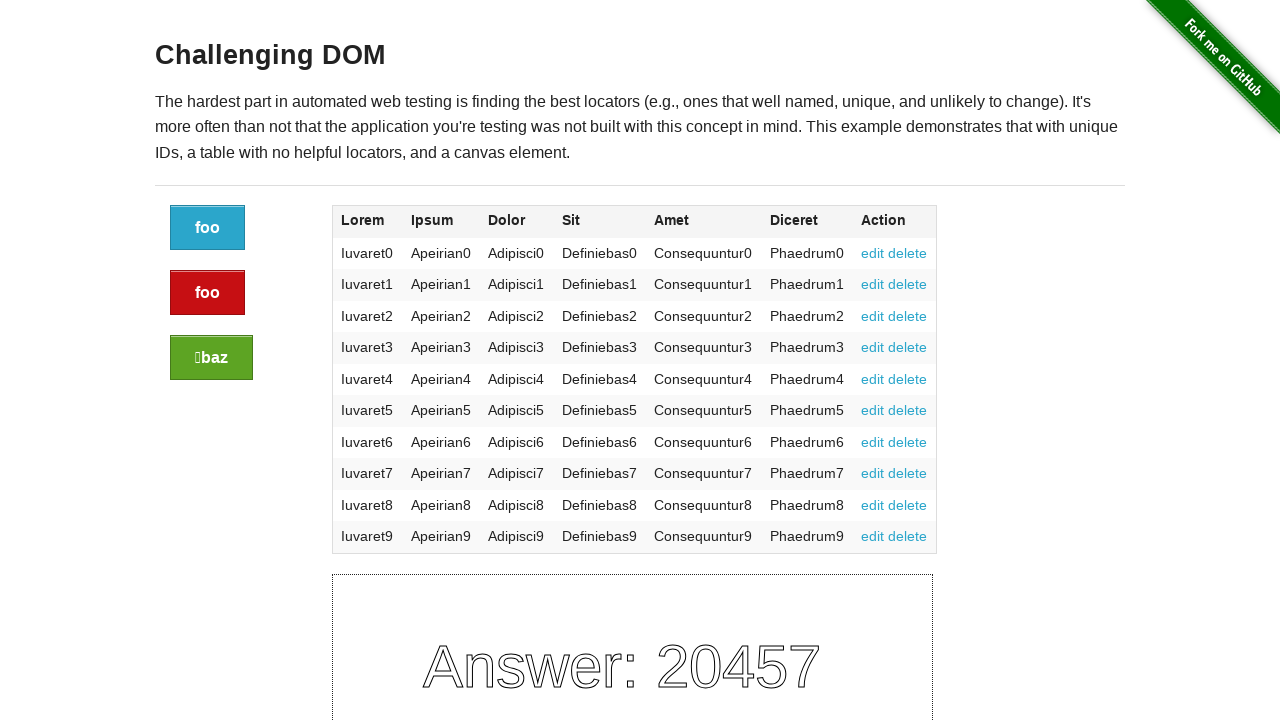

Clicked the green success button at (212, 358) on xpath=//div[@class="large-2 columns"]/a[@class="button success"]
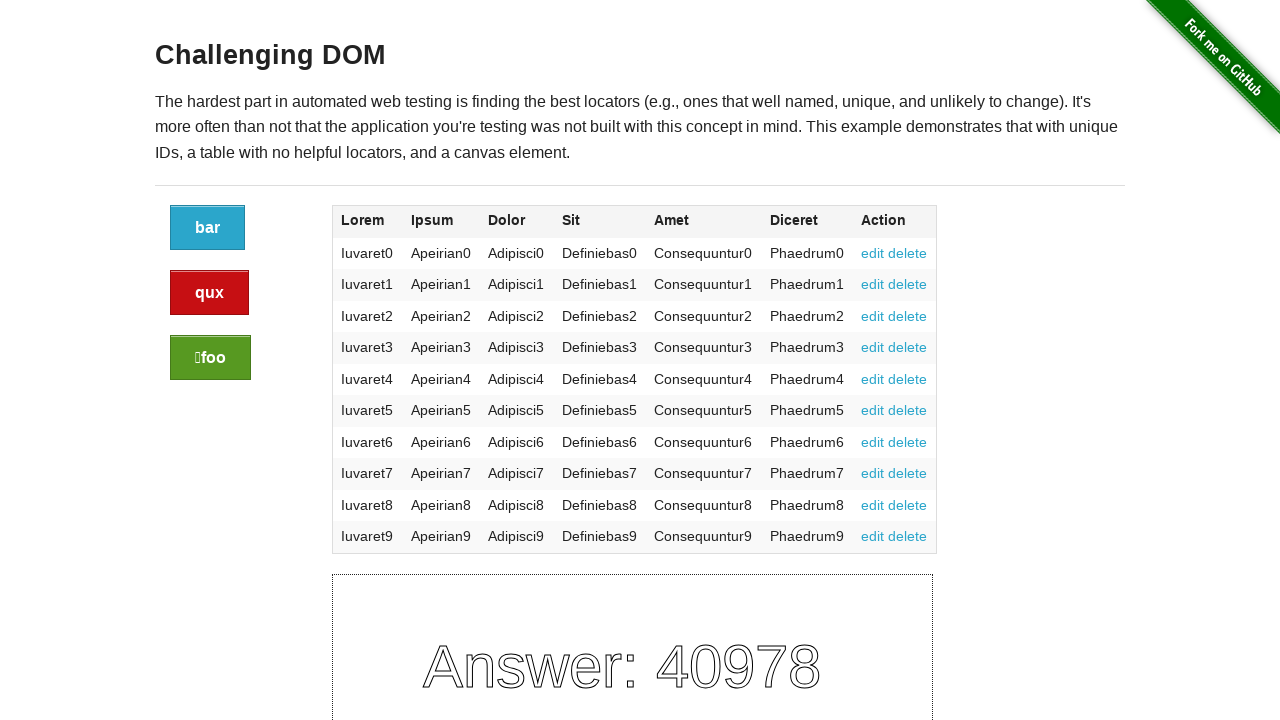

Located the success button element again after click
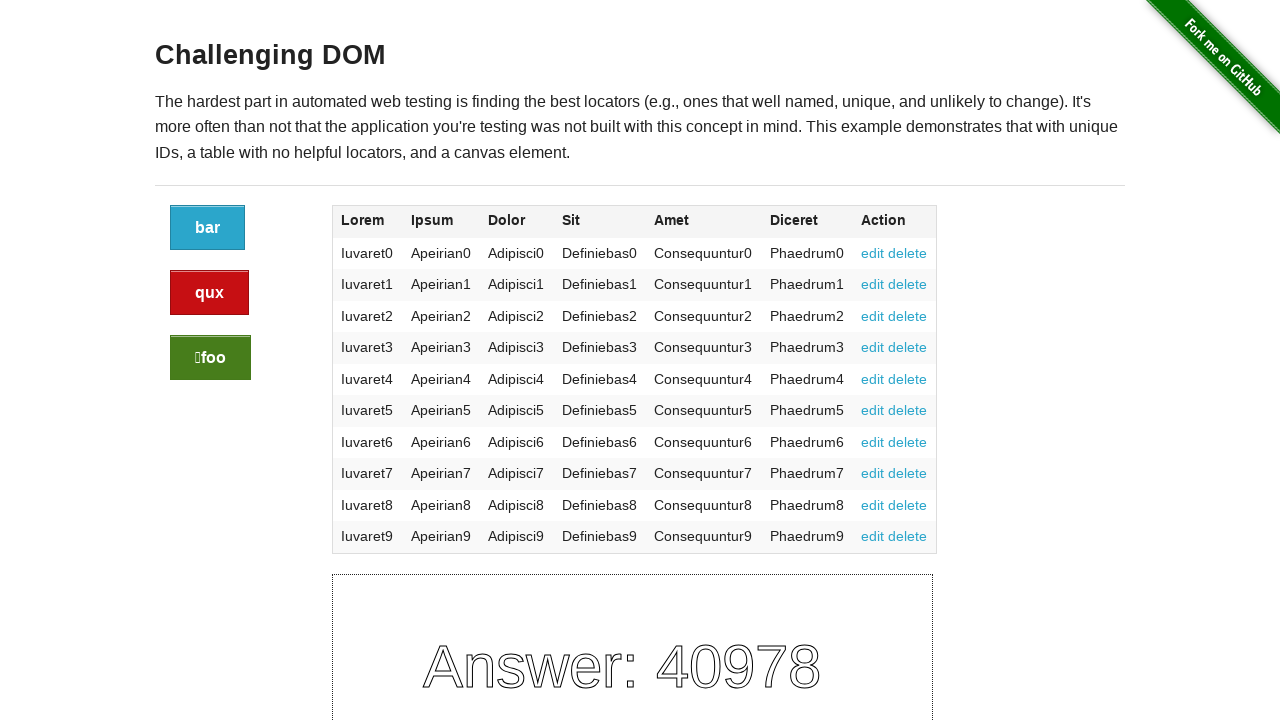

Retrieved new button ID: 4cdfc760-f762-013e-aad9-62bb34ff9fd4
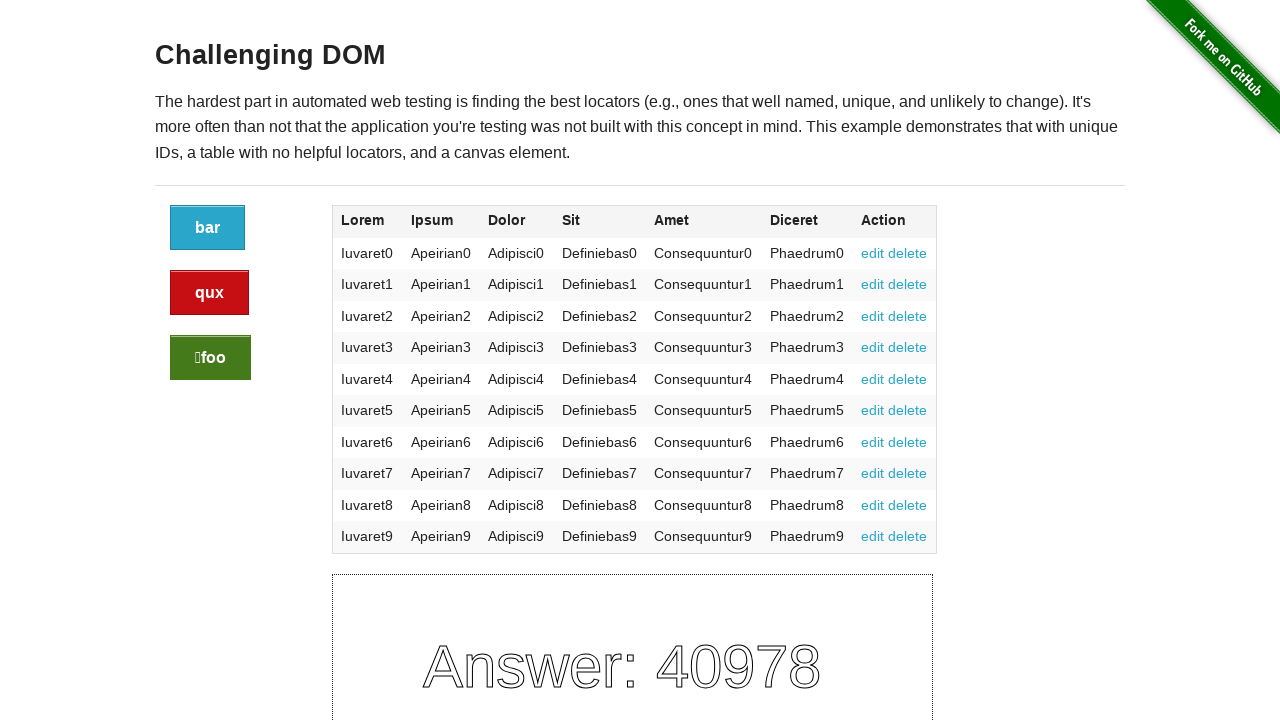

Verified that button ID changed after clicking (dynamic element confirmed)
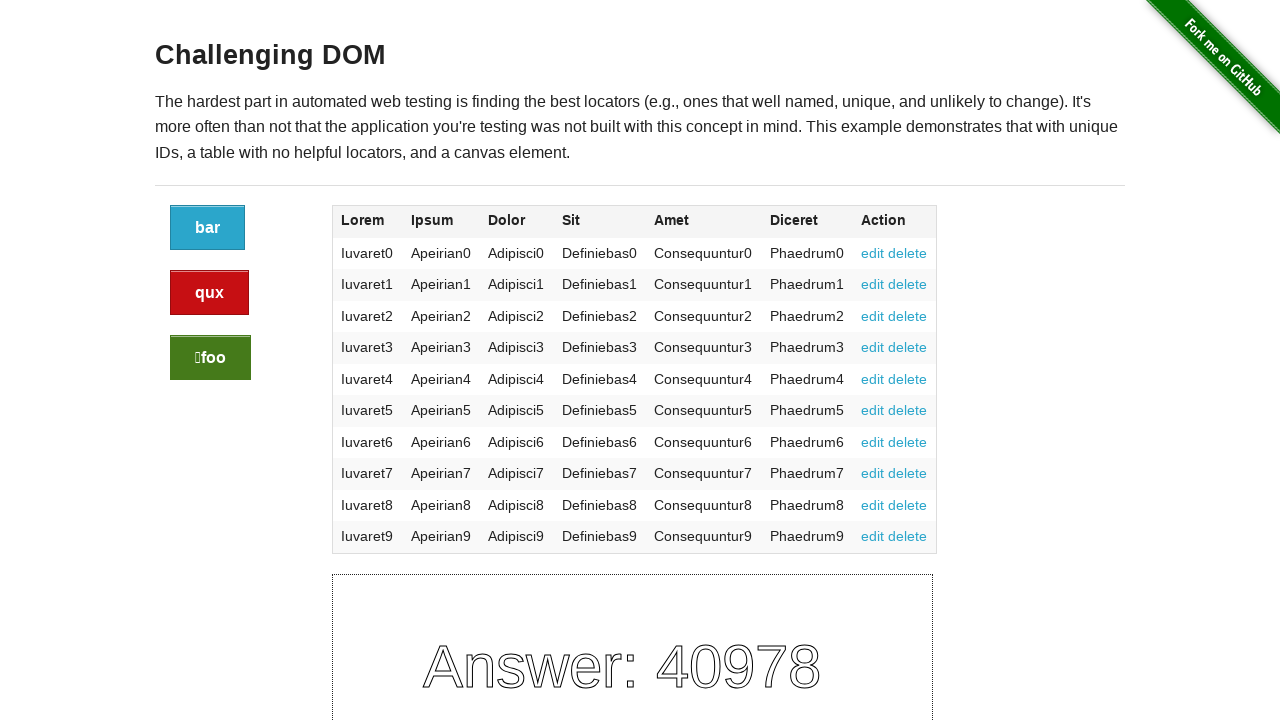

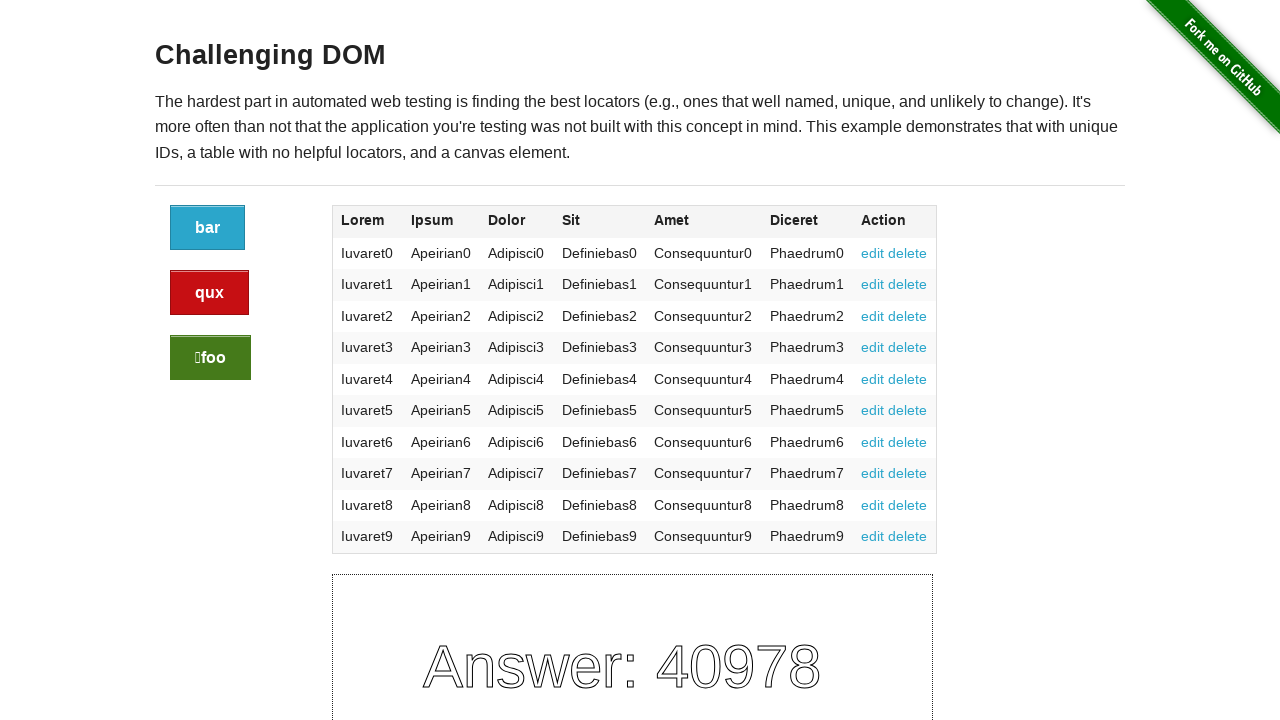